Tests key press functionality by clicking on a name input field, typing a name, and clicking a button.

Starting URL: https://formy-project.herokuapp.com/keypress

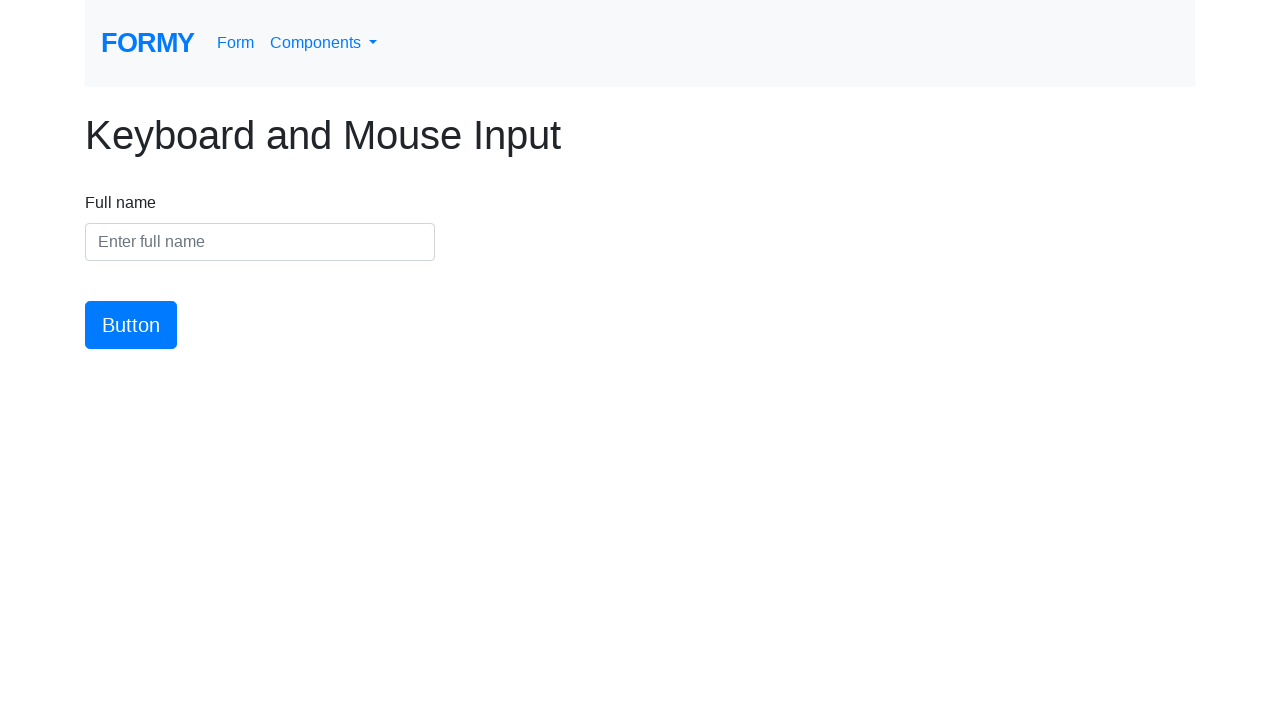

Clicked on the name input field at (260, 242) on #name
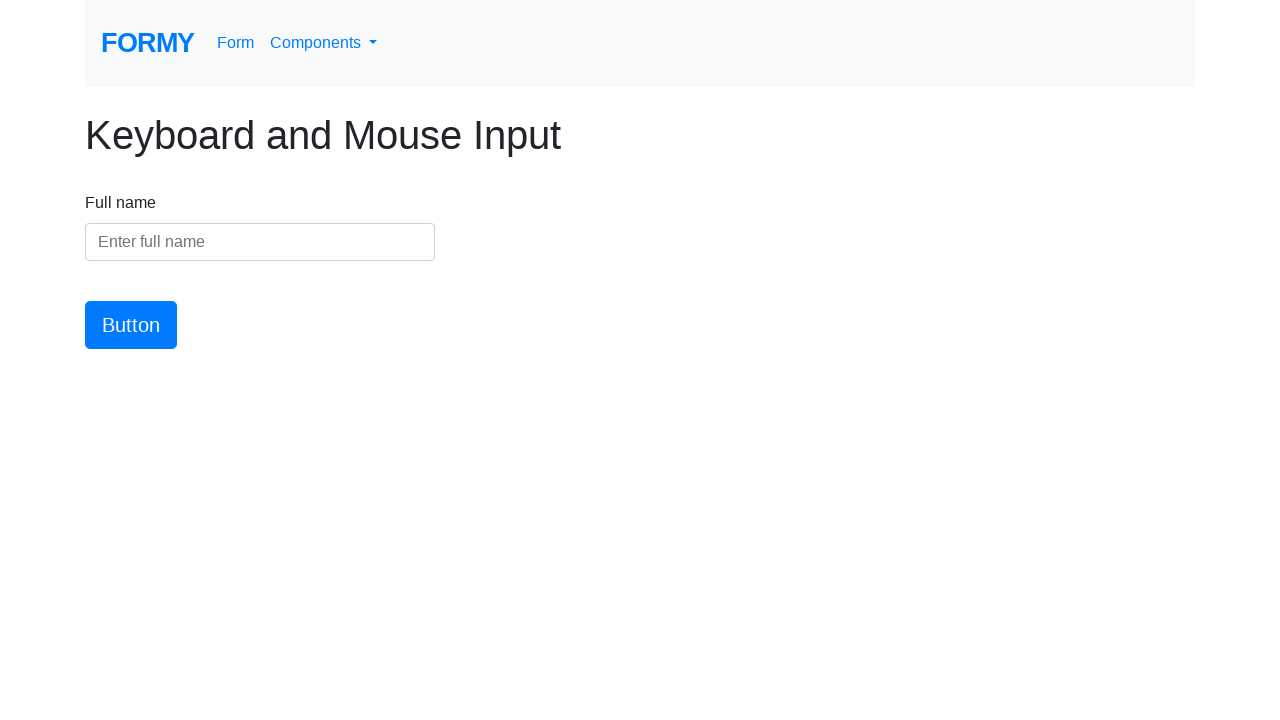

Typed 'Carlos Valente' into the name field on #name
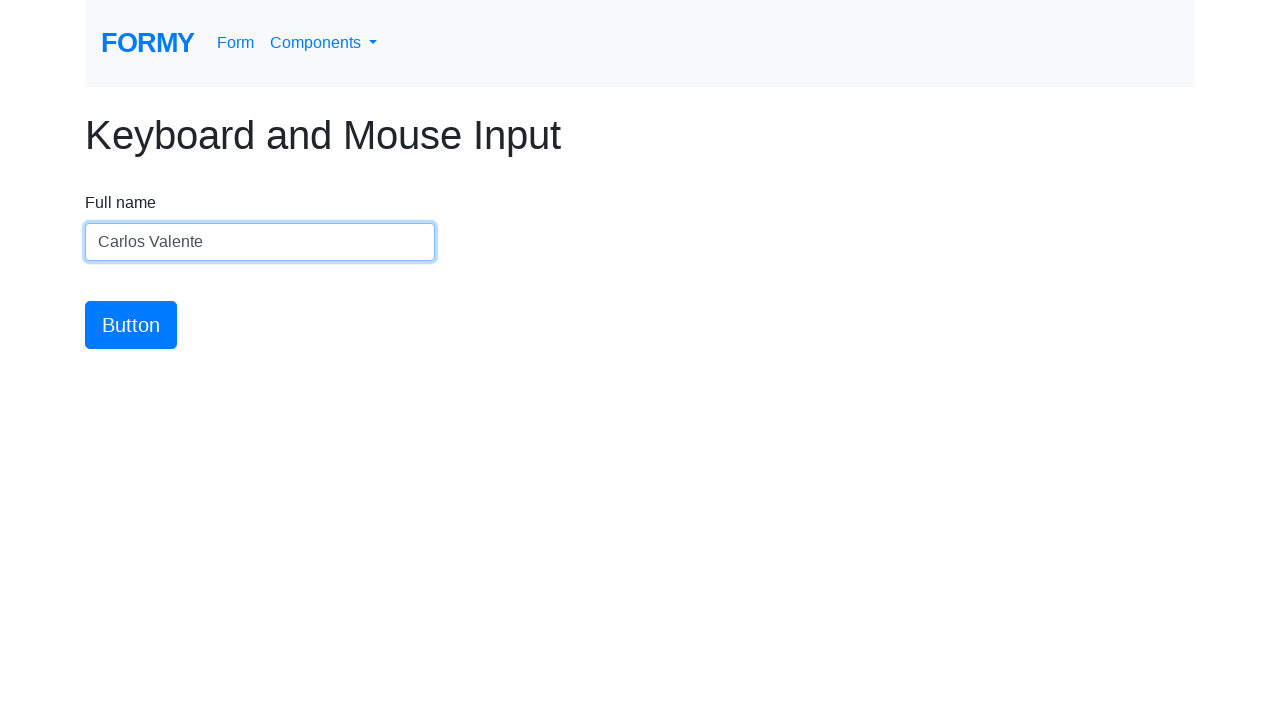

Clicked the submit button at (131, 325) on #button
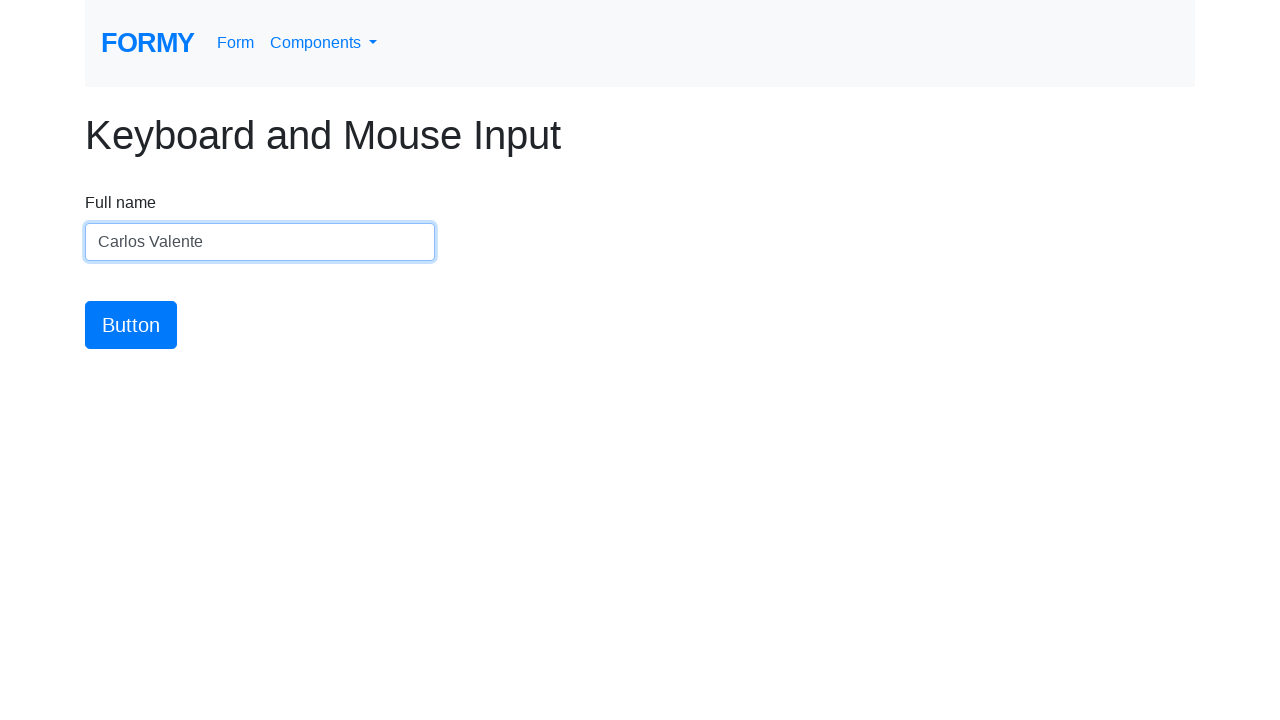

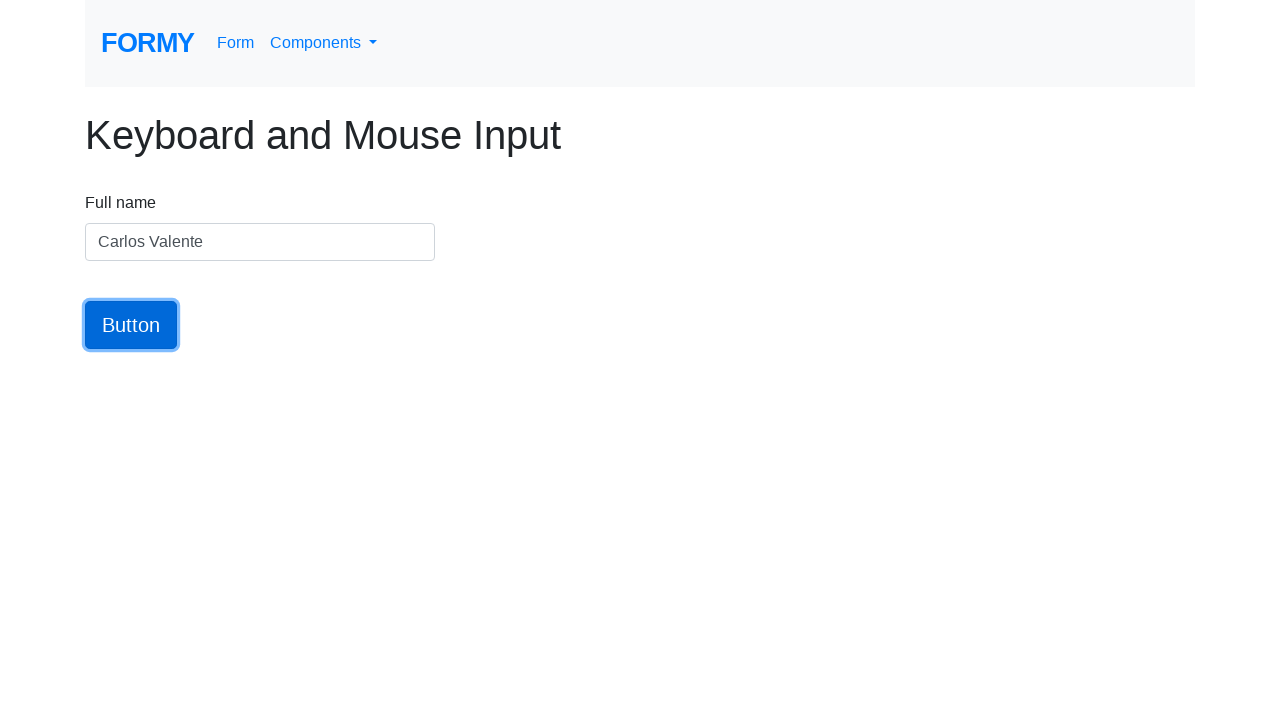